Tests window handling by opening a new window, switching to it, and then returning to the parent window

Starting URL: https://www.letskodeit.com/practice

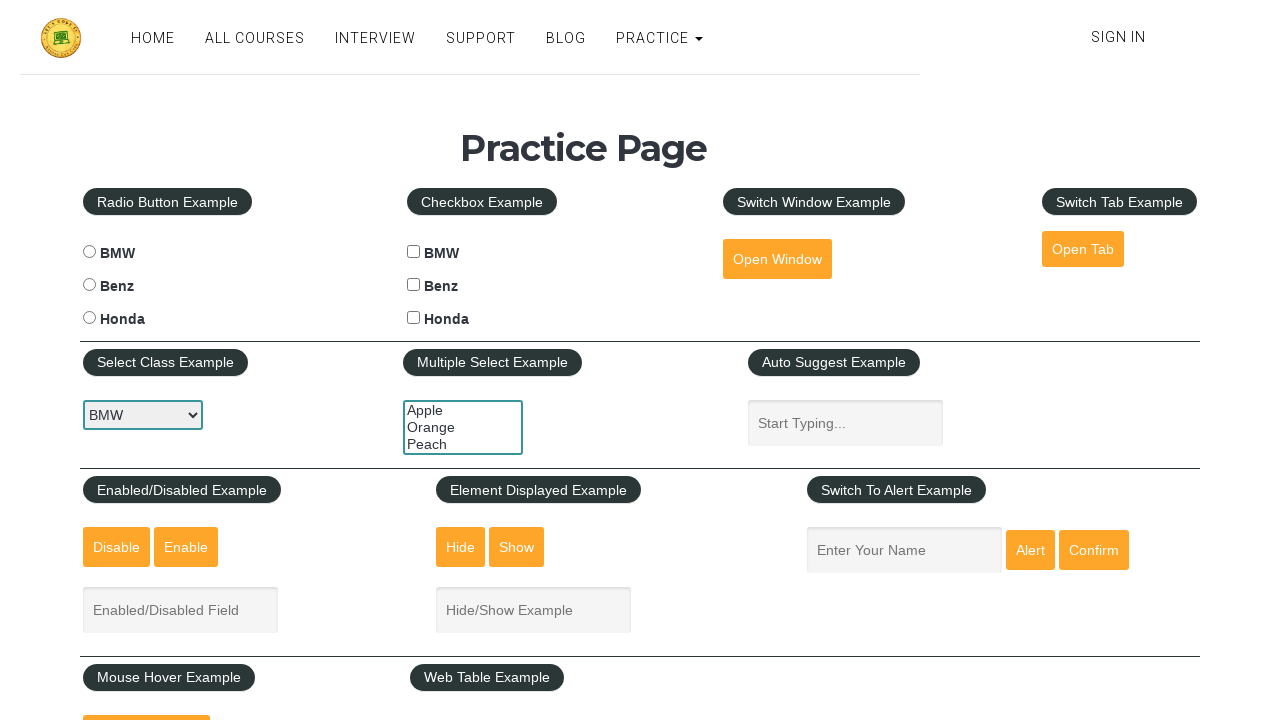

Clicked button to open new window at (777, 259) on #openwindow
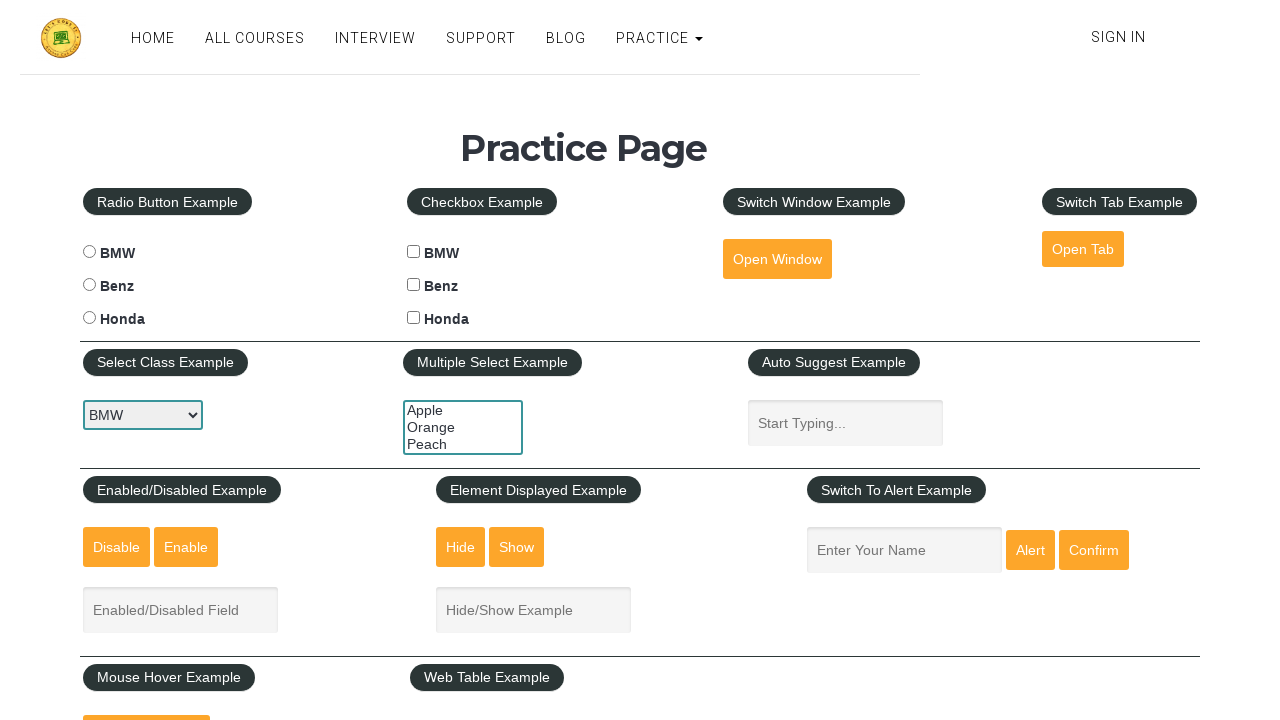

New window opened and reference obtained
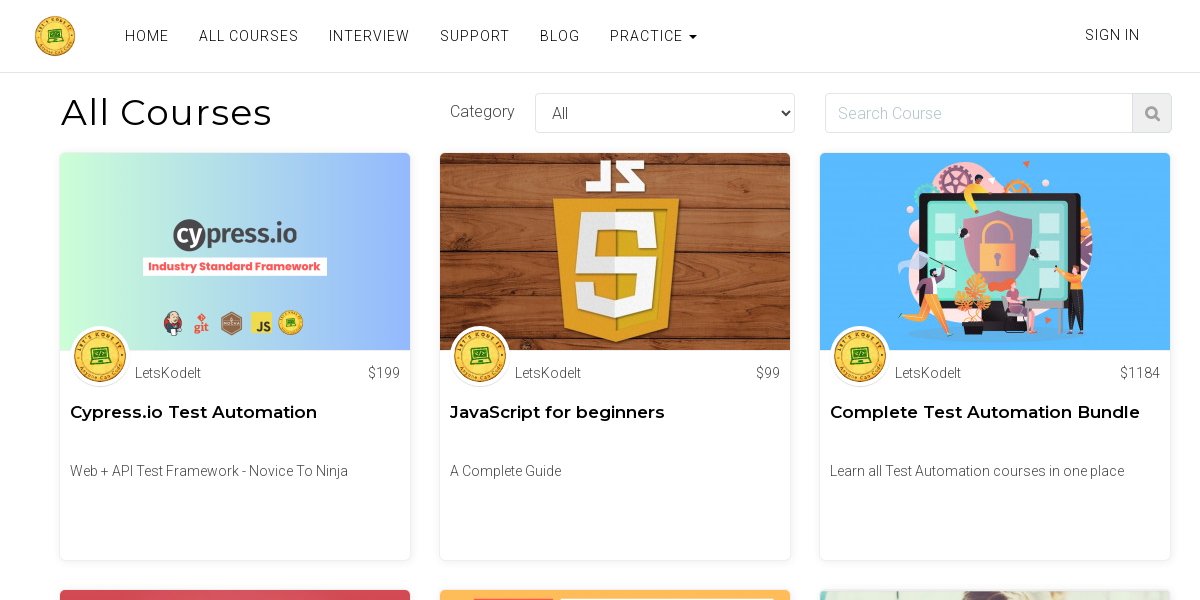

New window page load state waited for
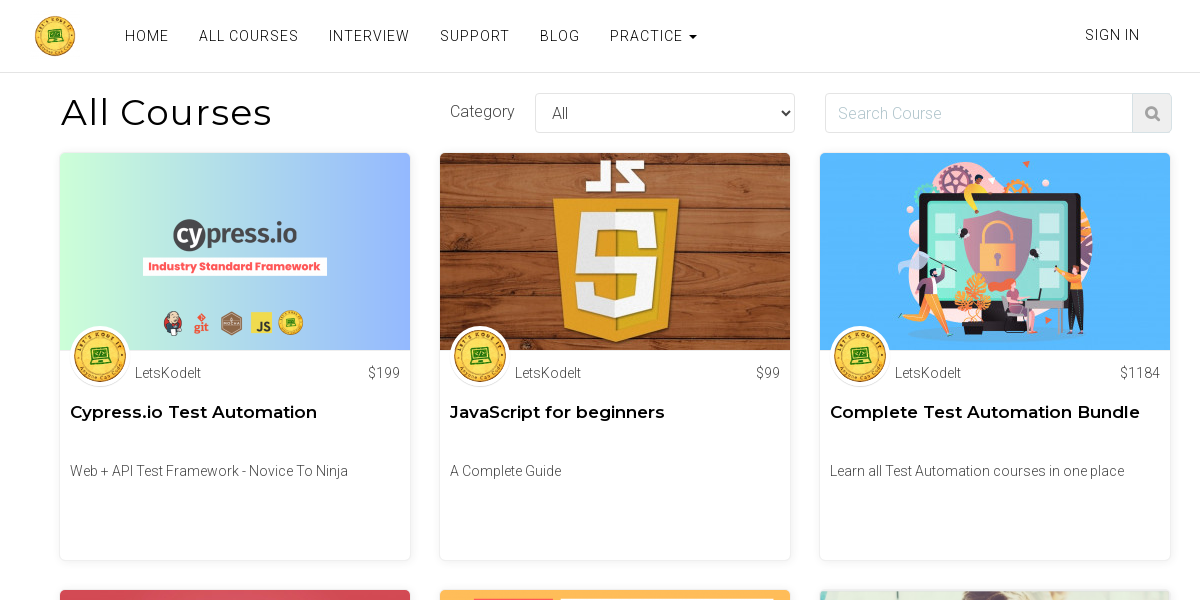

Retrieved new window title: All Courses
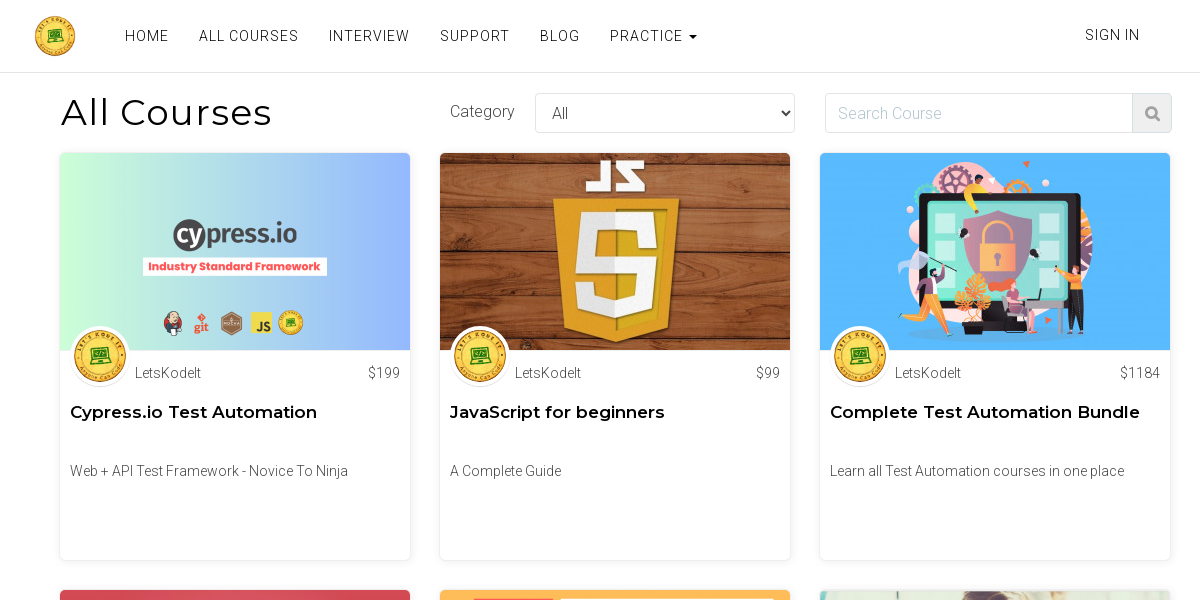

Closed the new window
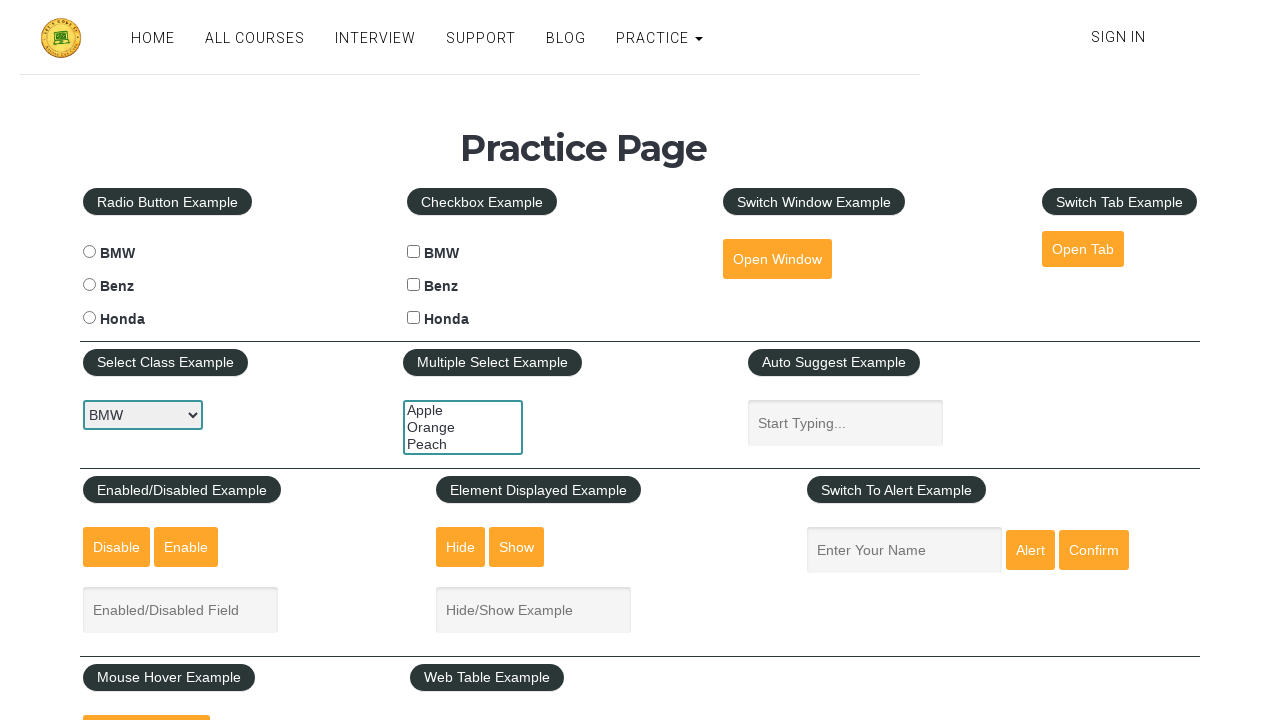

Retrieved original window title: Practice Page
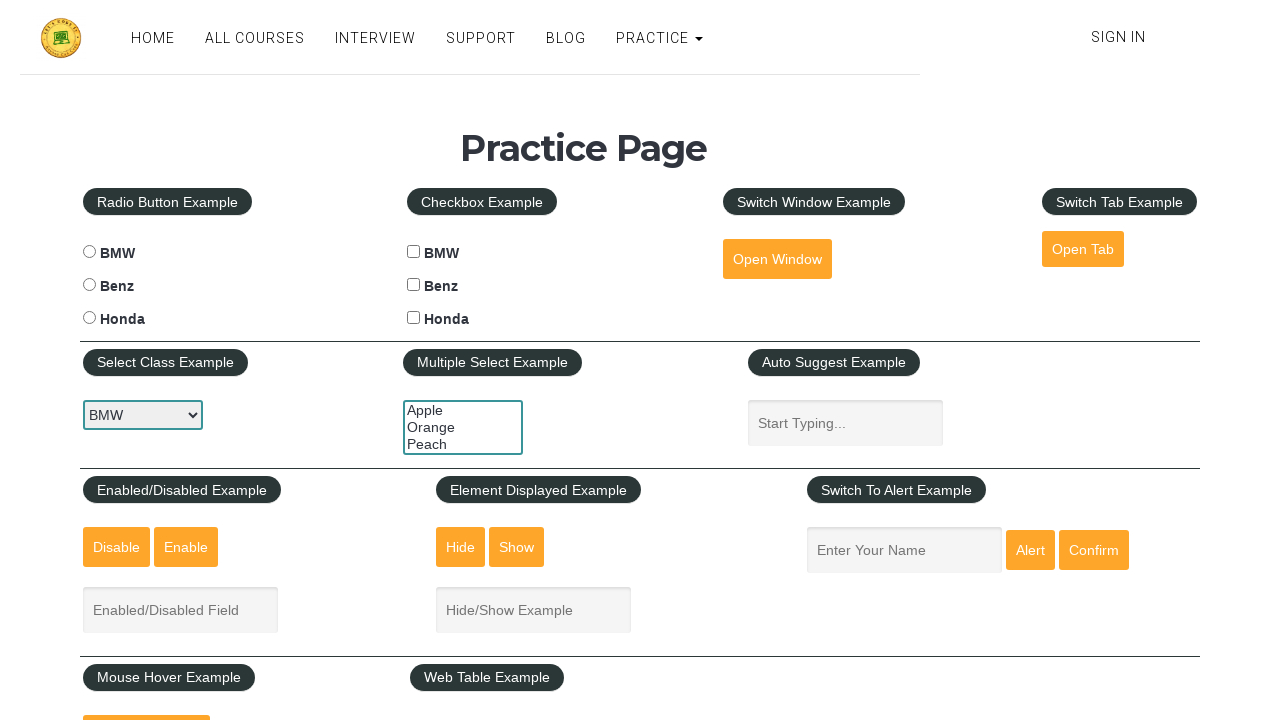

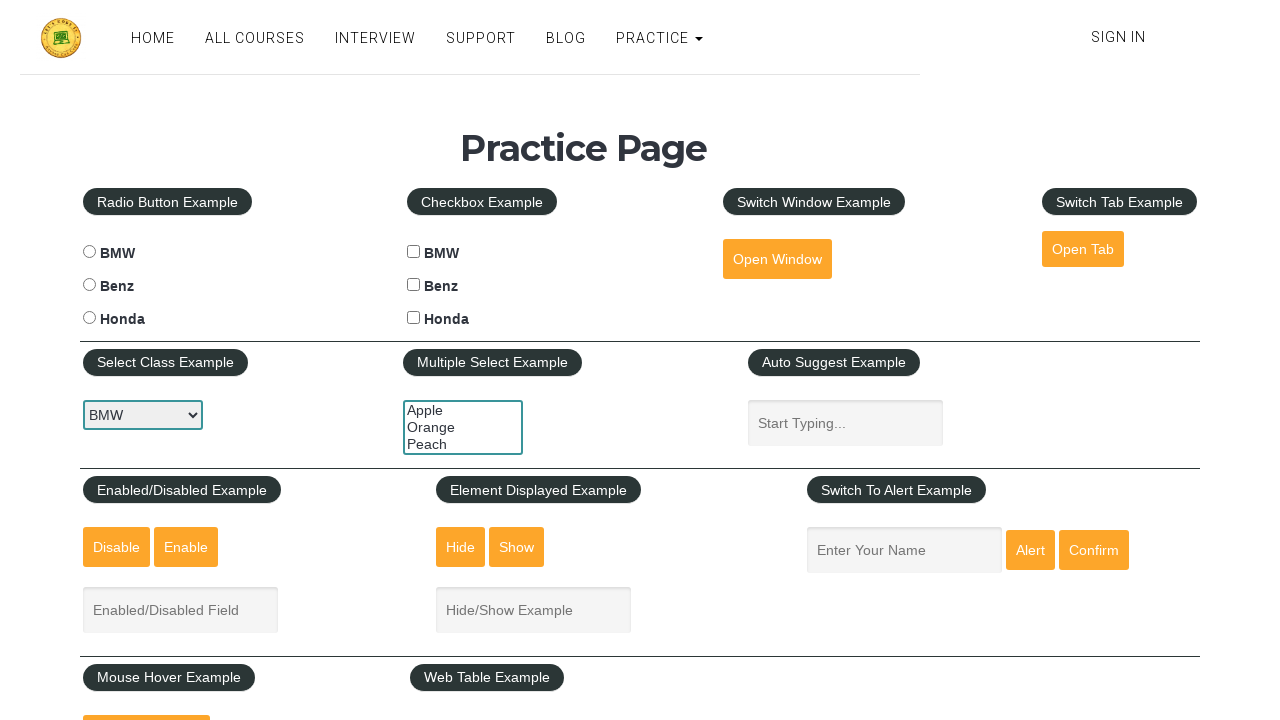